Tests dynamic checkbox toggle functionality by clicking a toggle button and verifying the checkbox visibility state changes.

Starting URL: https://training-support.net/webelements/dynamic-controls

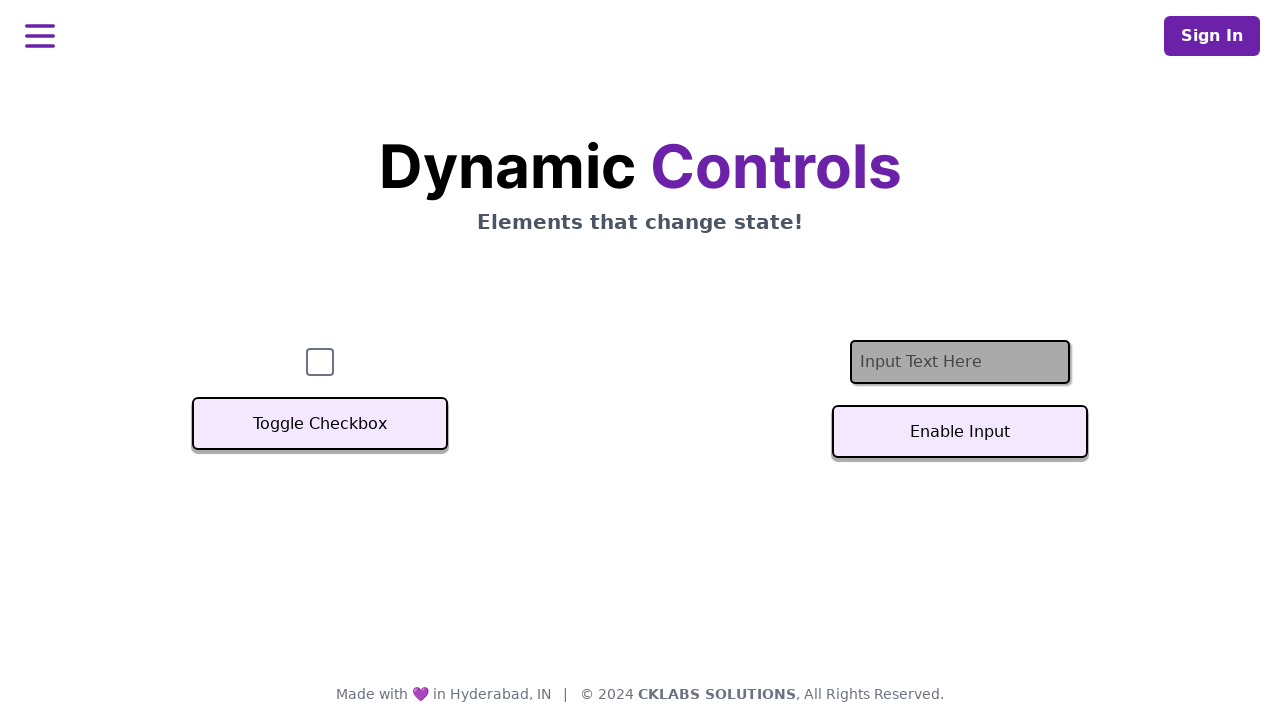

Checkbox is visible on initial load
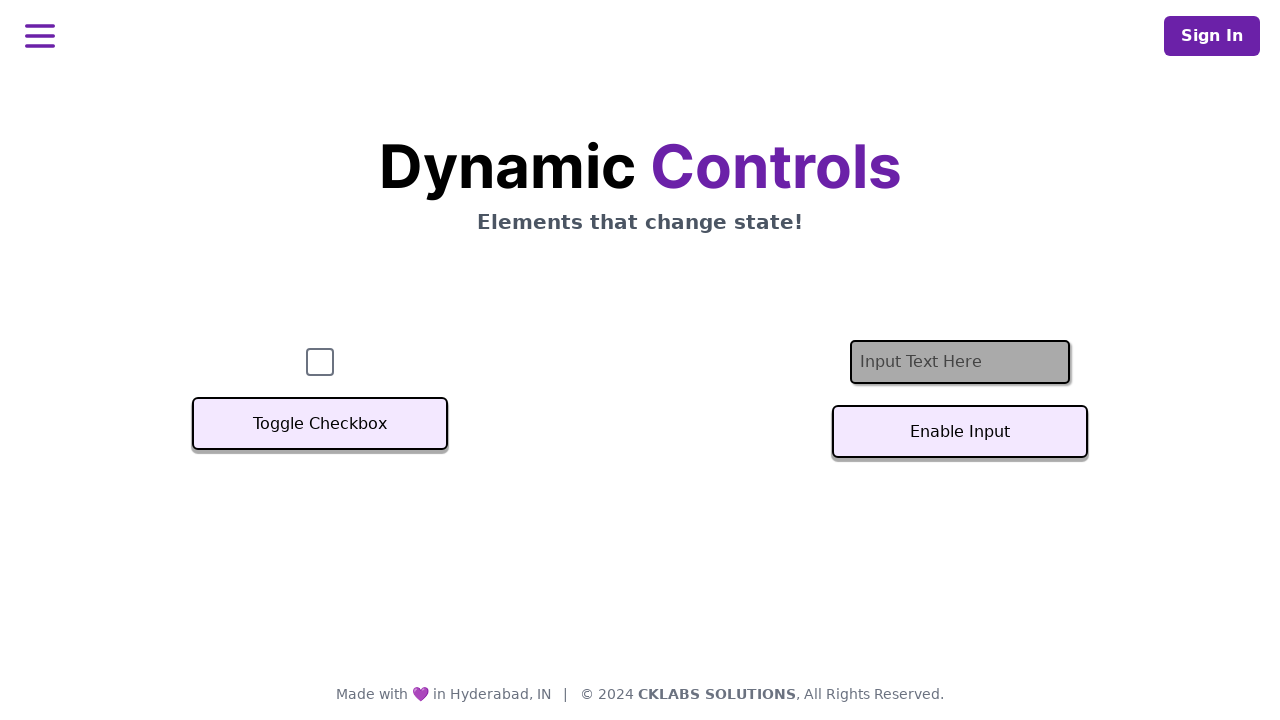

Clicked 'Toggle Checkbox' button at (320, 424) on xpath=//button[text()='Toggle Checkbox']
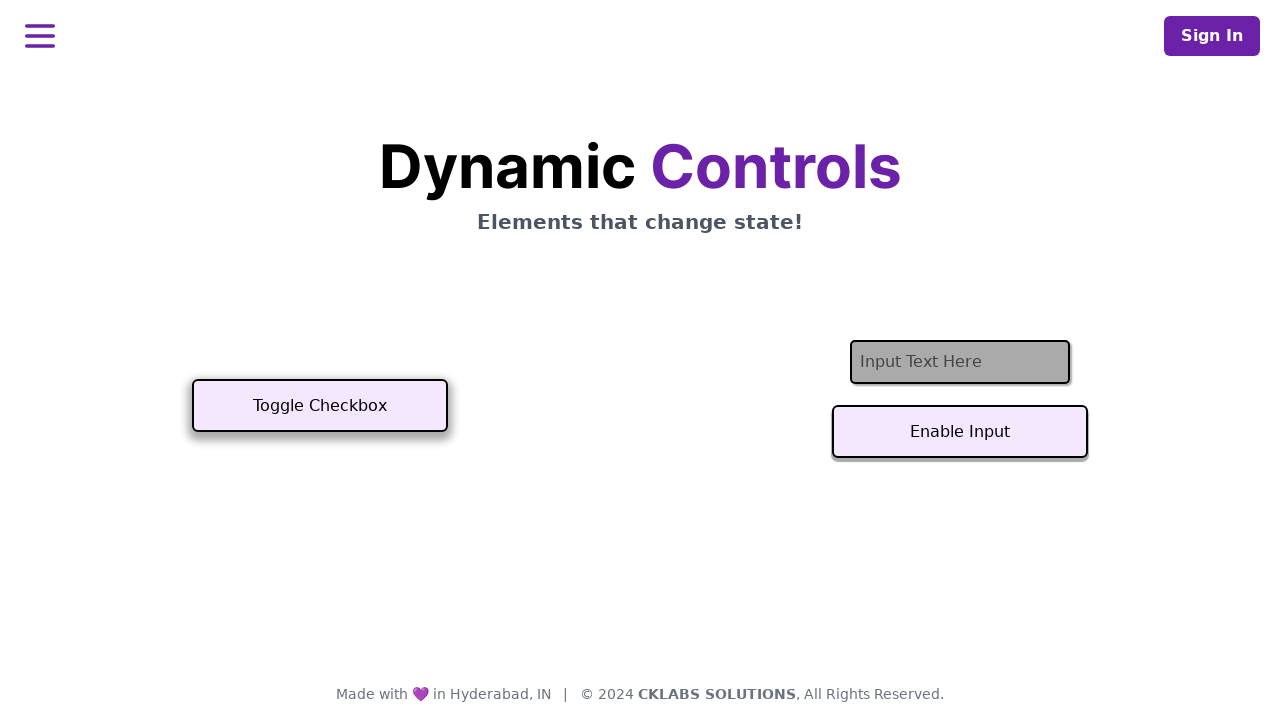

Checkbox is now hidden after toggle
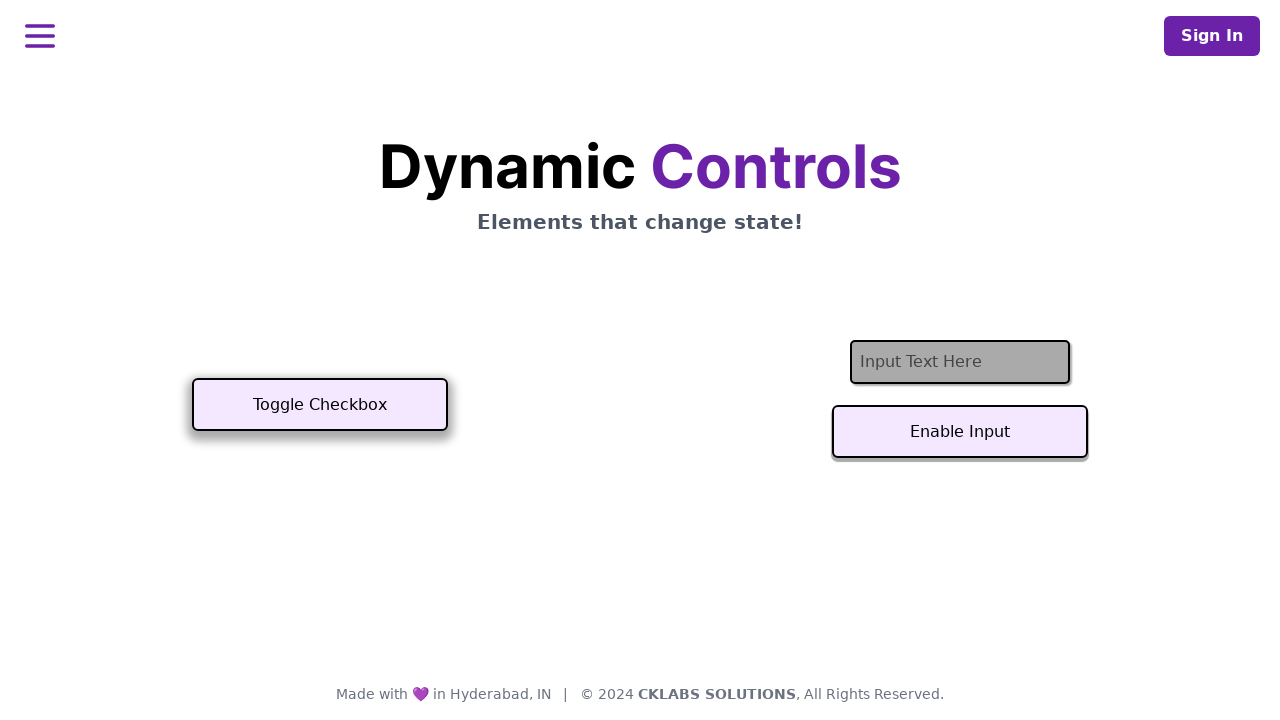

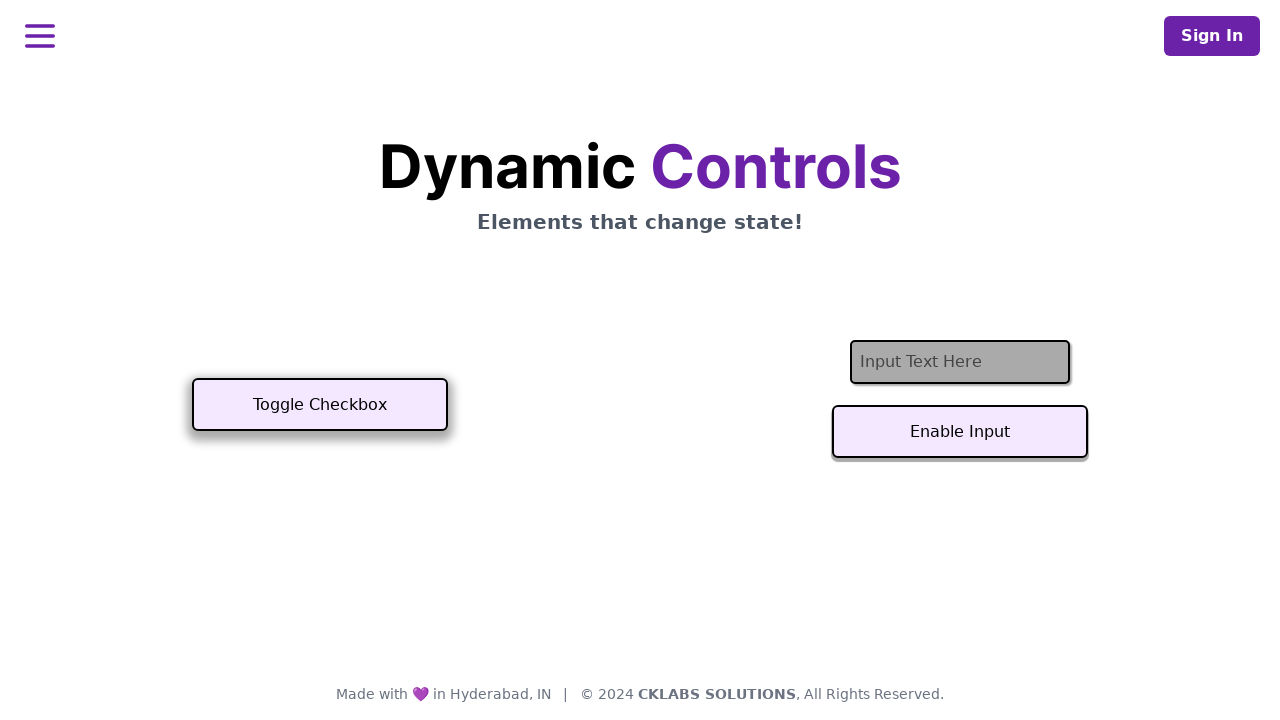